Navigates to Python.org, searches for "pycon" using the search box, submits the search, and verifies results are displayed

Starting URL: http://www.python.org

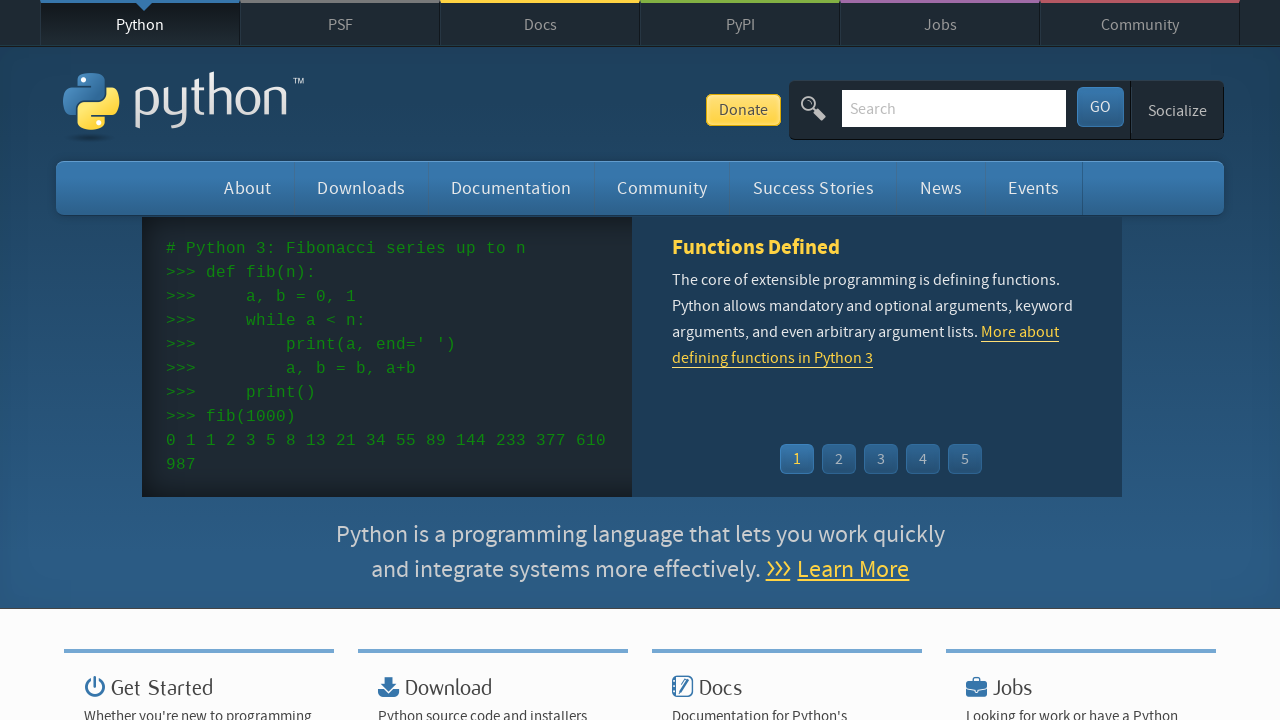

Navigated to Python.org
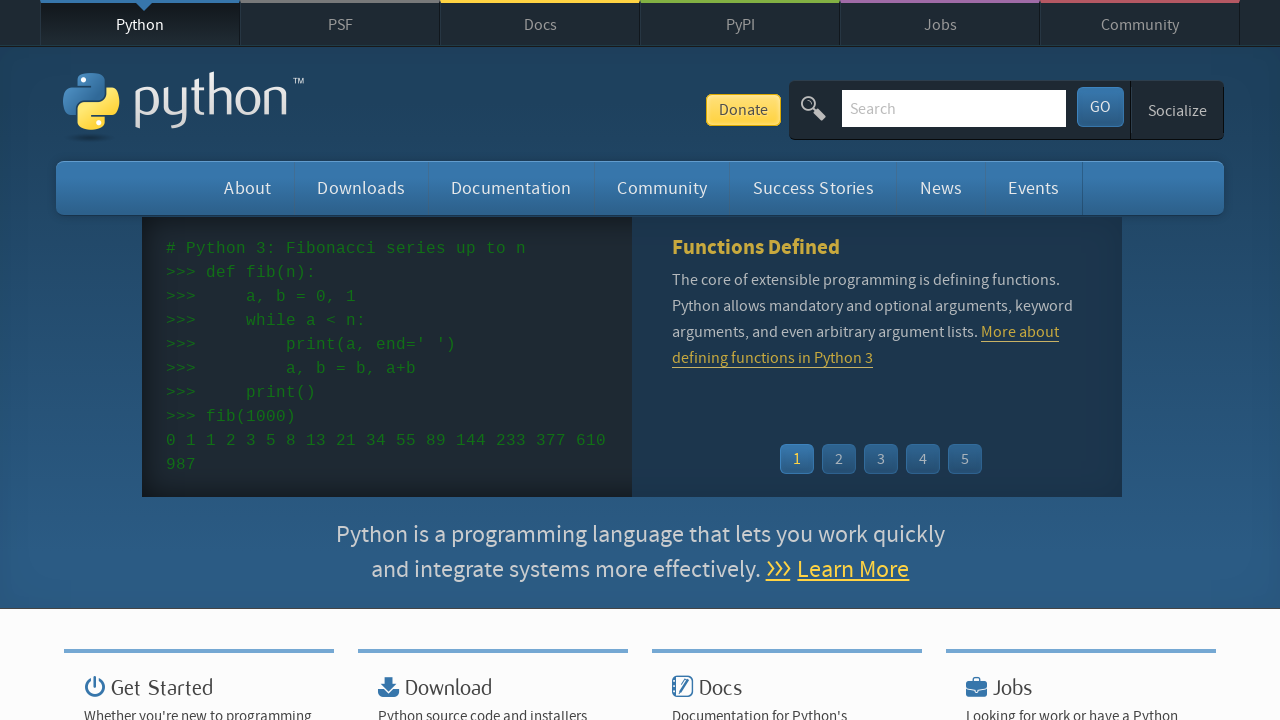

Cleared the search input field on input[name='q']
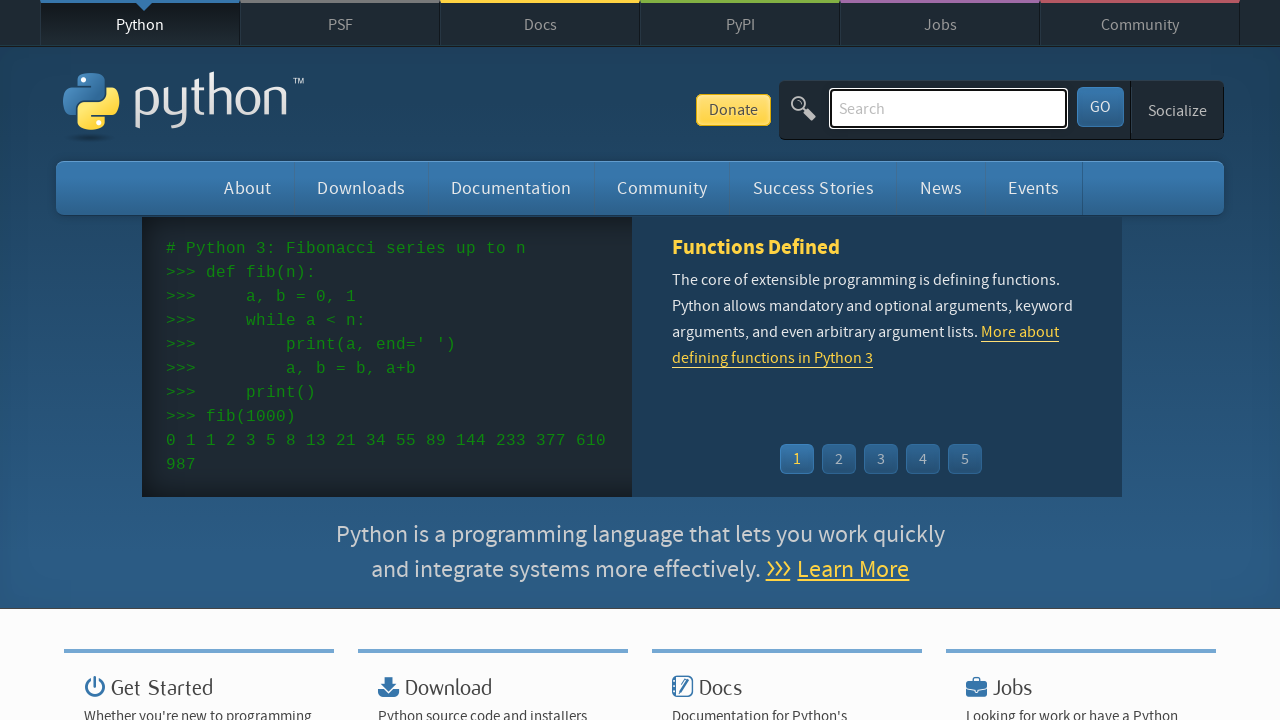

Filled search field with 'pycon' on input[name='q']
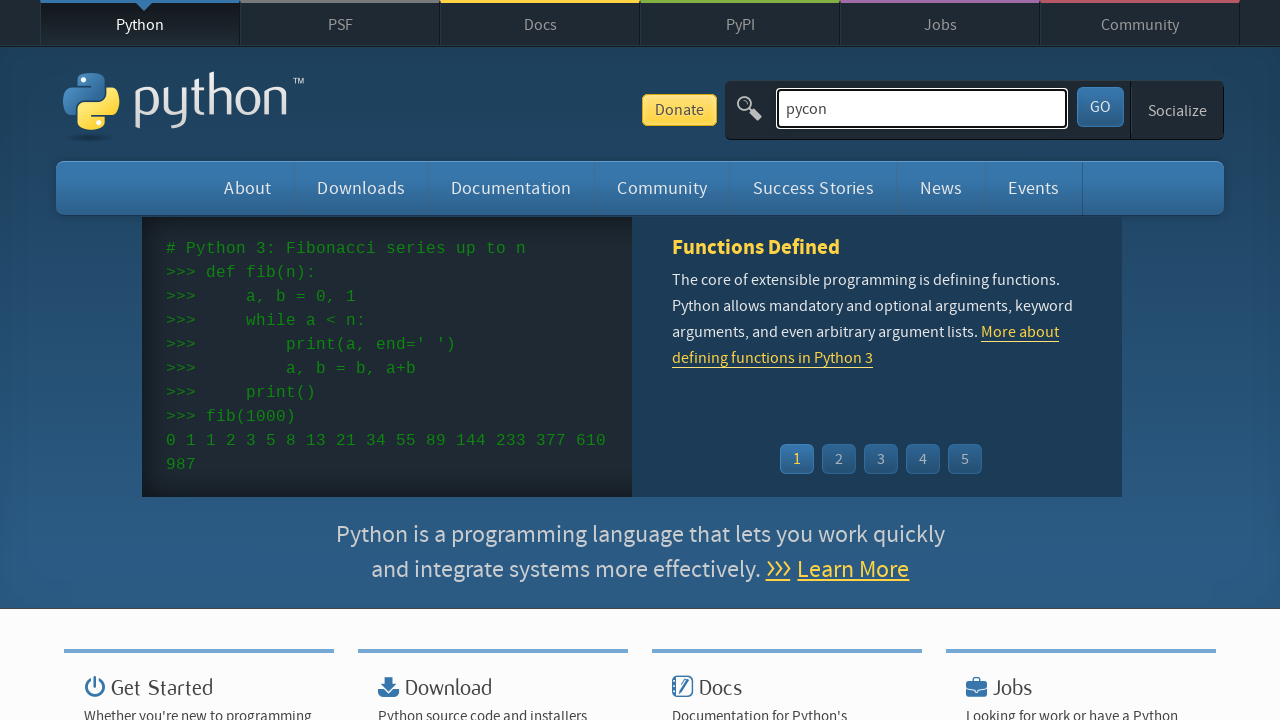

Pressed Enter to submit the search on input[name='q']
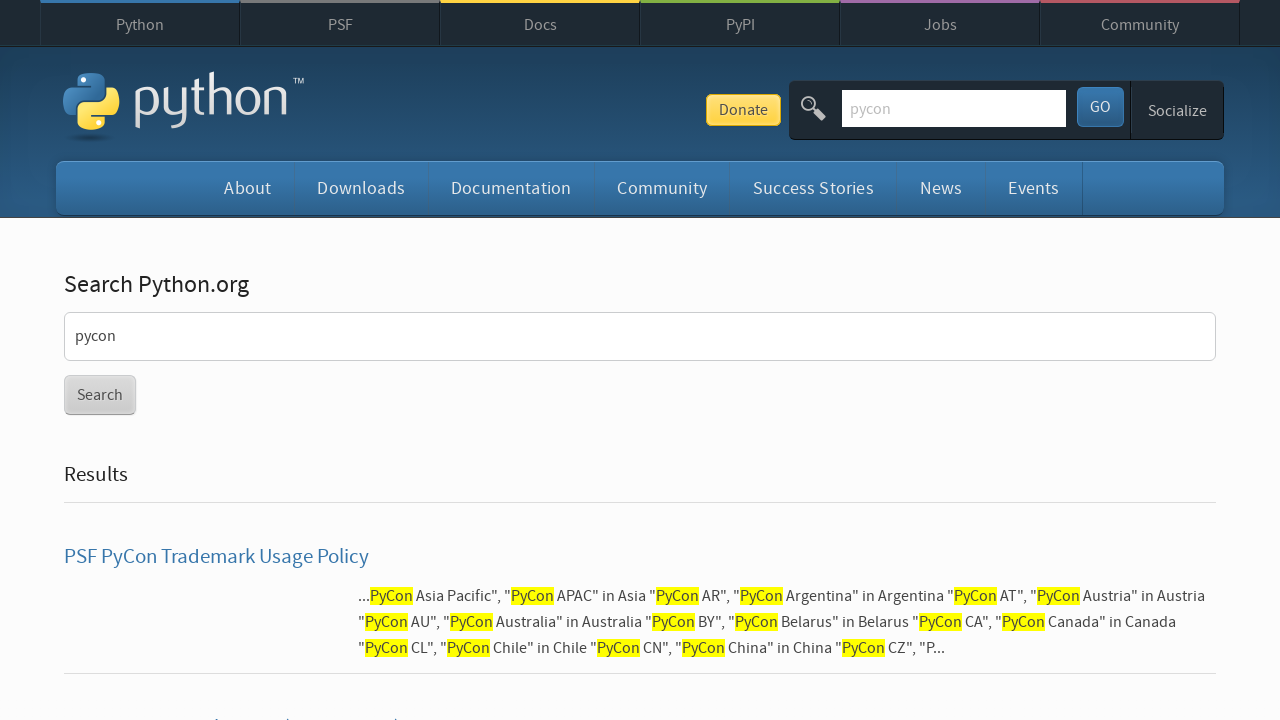

Search results page loaded successfully
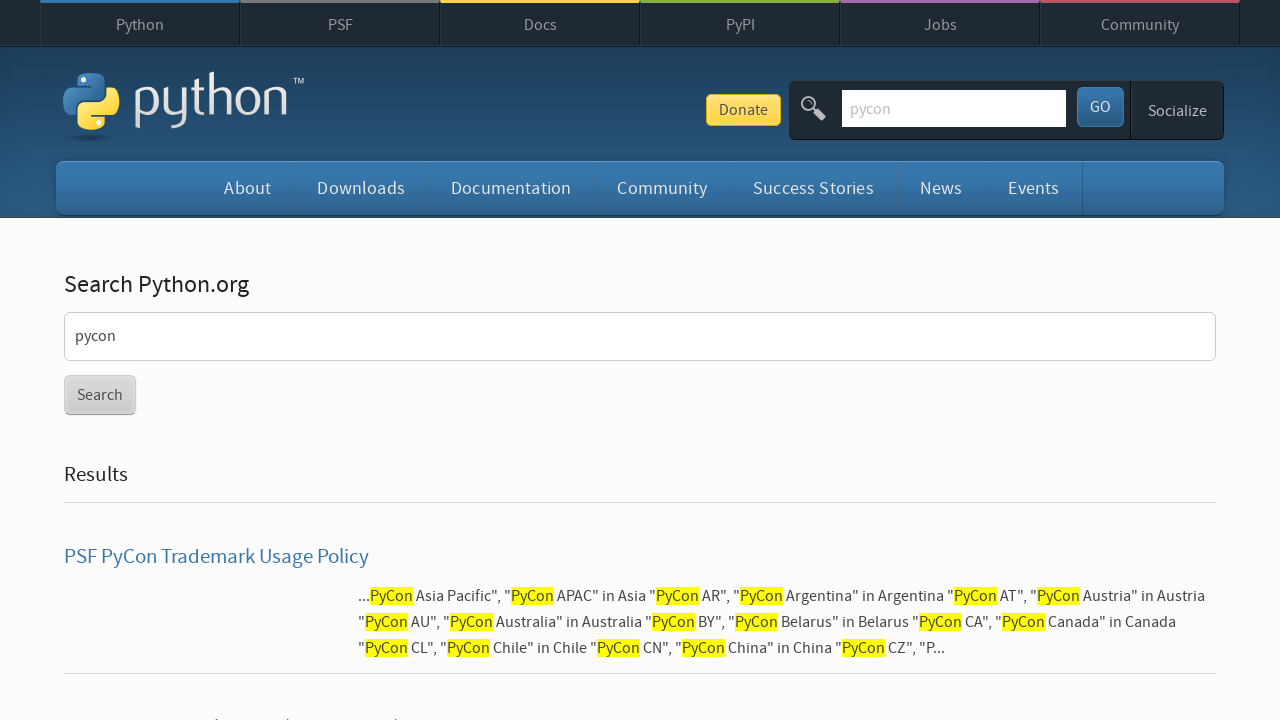

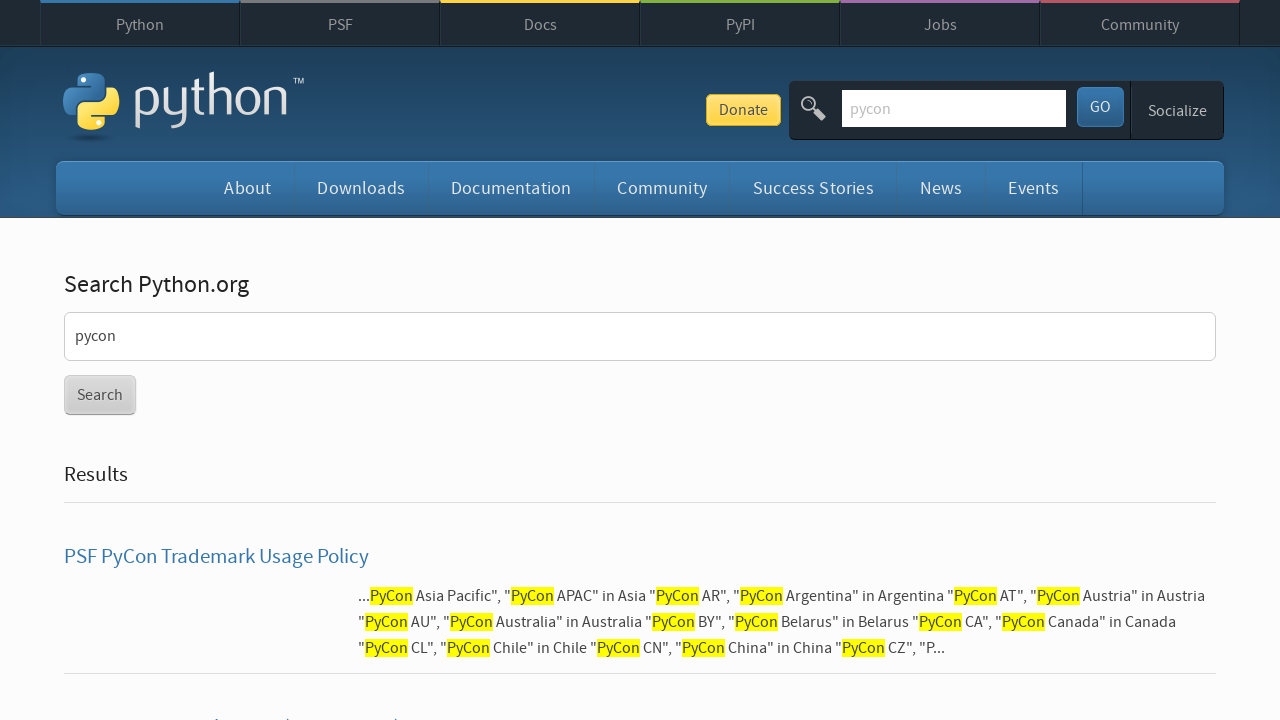